Tests window handling on Google signup page by opening help and privacy links in new windows, switching between them, and clicking the community button

Starting URL: http://accounts.google.com/signup

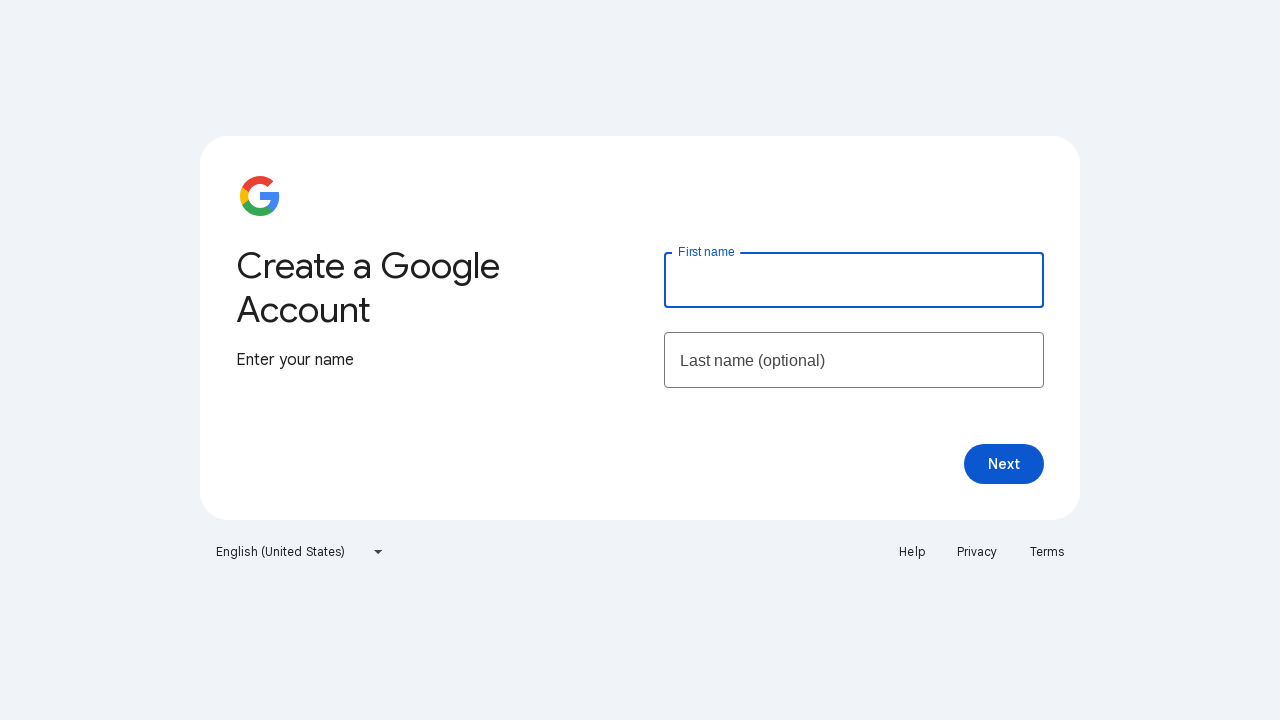

Clicked Help link to open in new window at (912, 552) on xpath=//a[text()='Help']
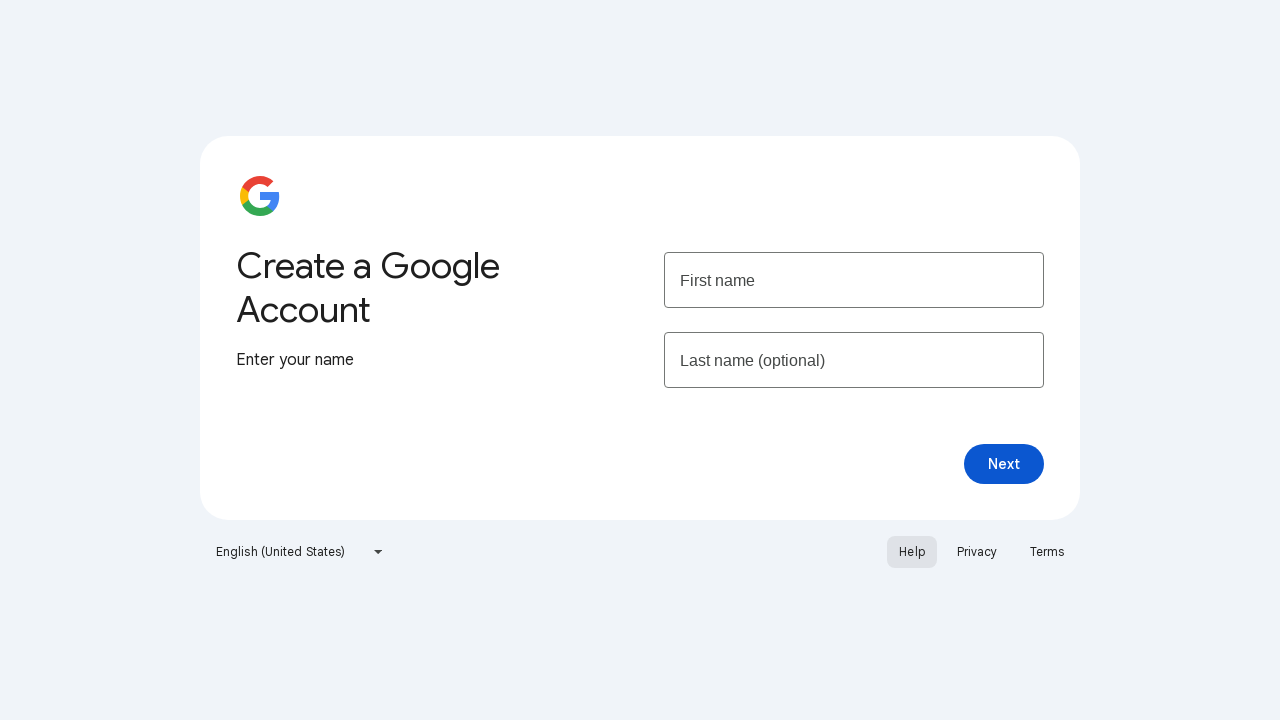

Help page opened in new window
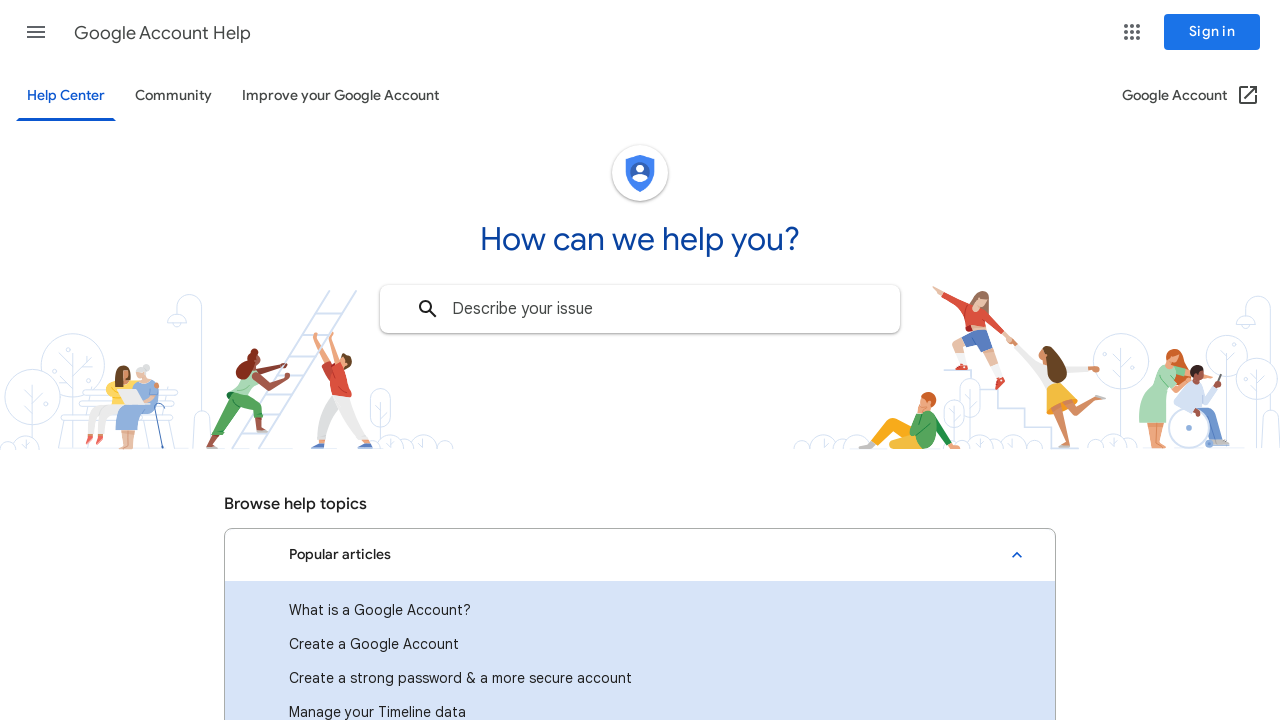

Clicked Privacy link to open in new window at (977, 552) on xpath=//a[text()='Privacy']
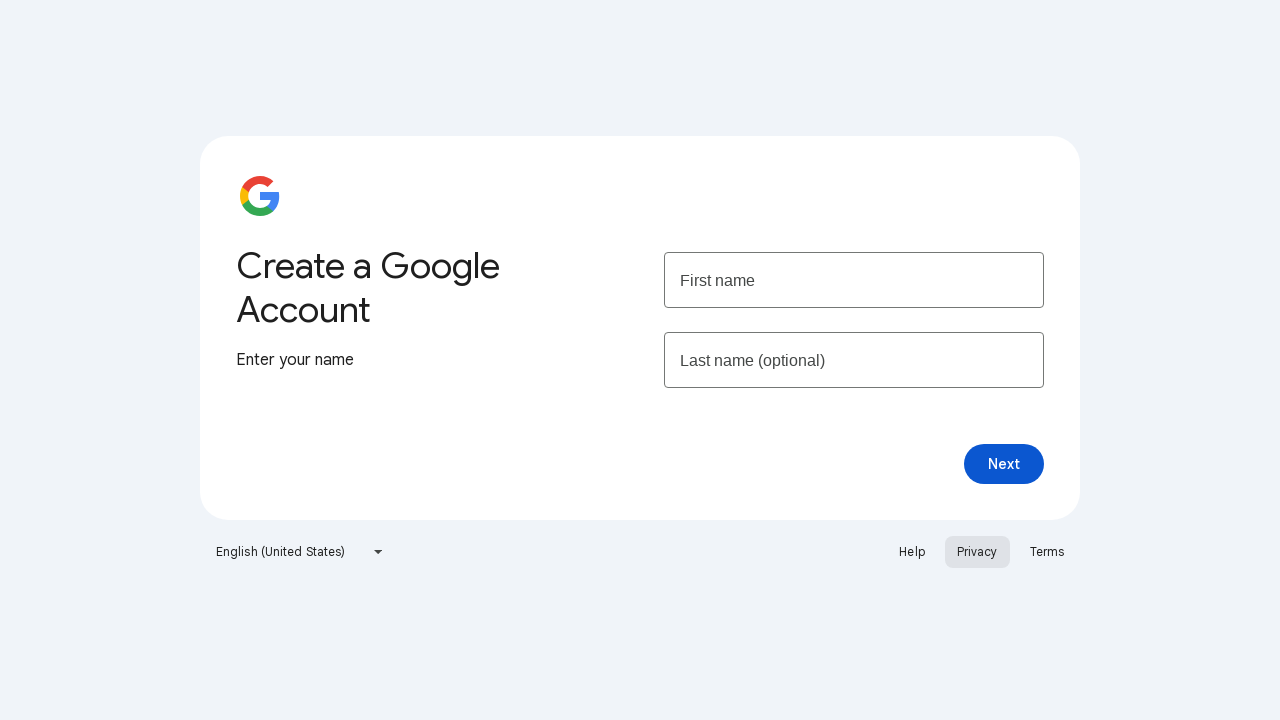

Privacy page opened in new window
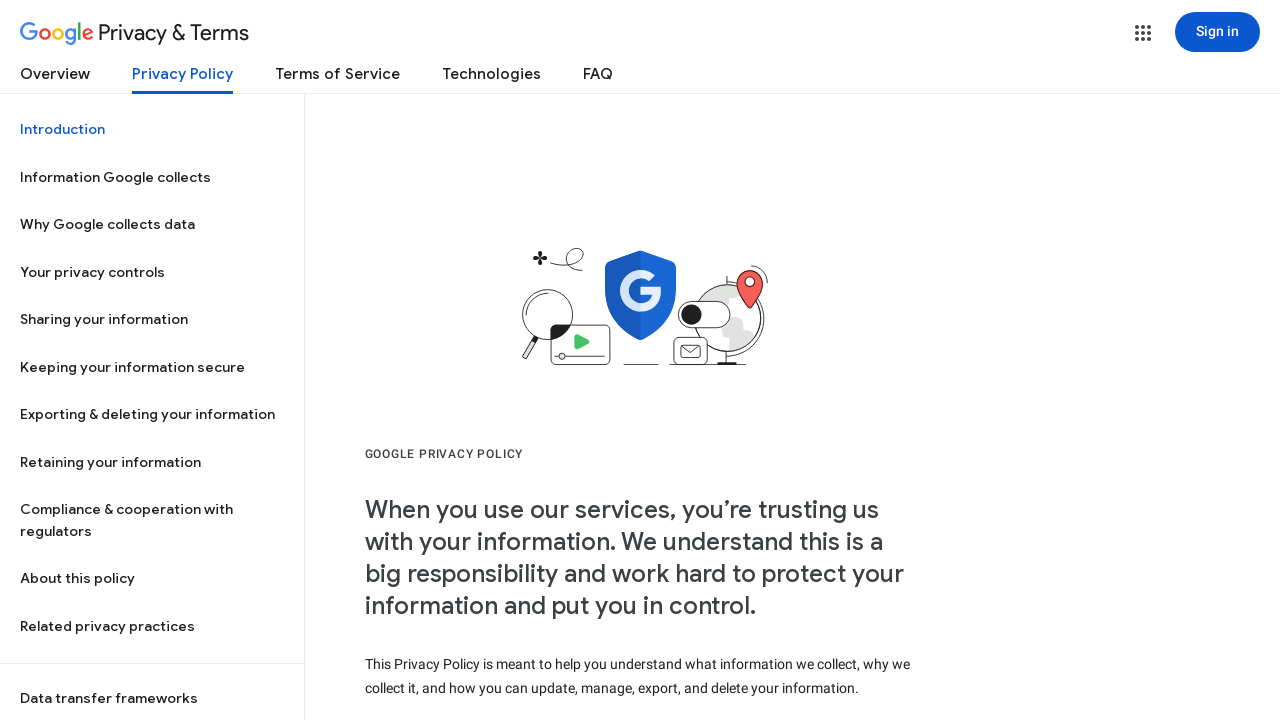

Found Help page by checking title
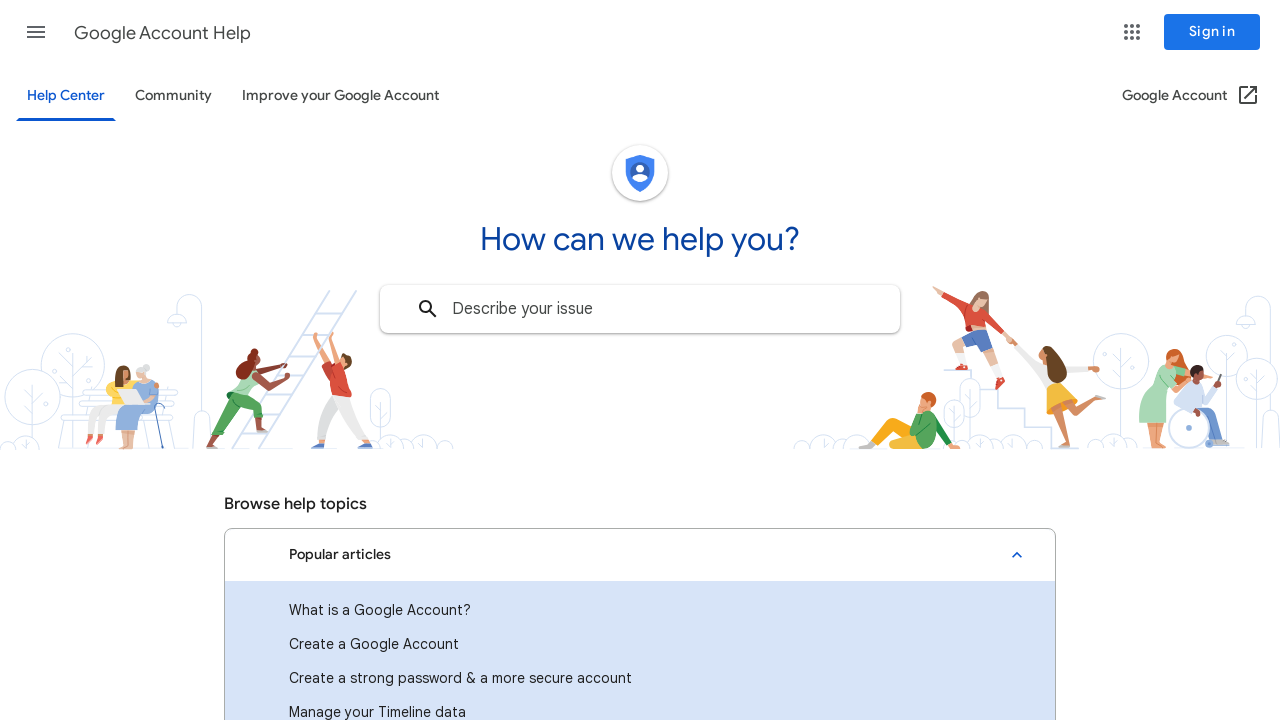

Clicked Community button on Help page at (174, 96) on xpath=//a[text()='Community']
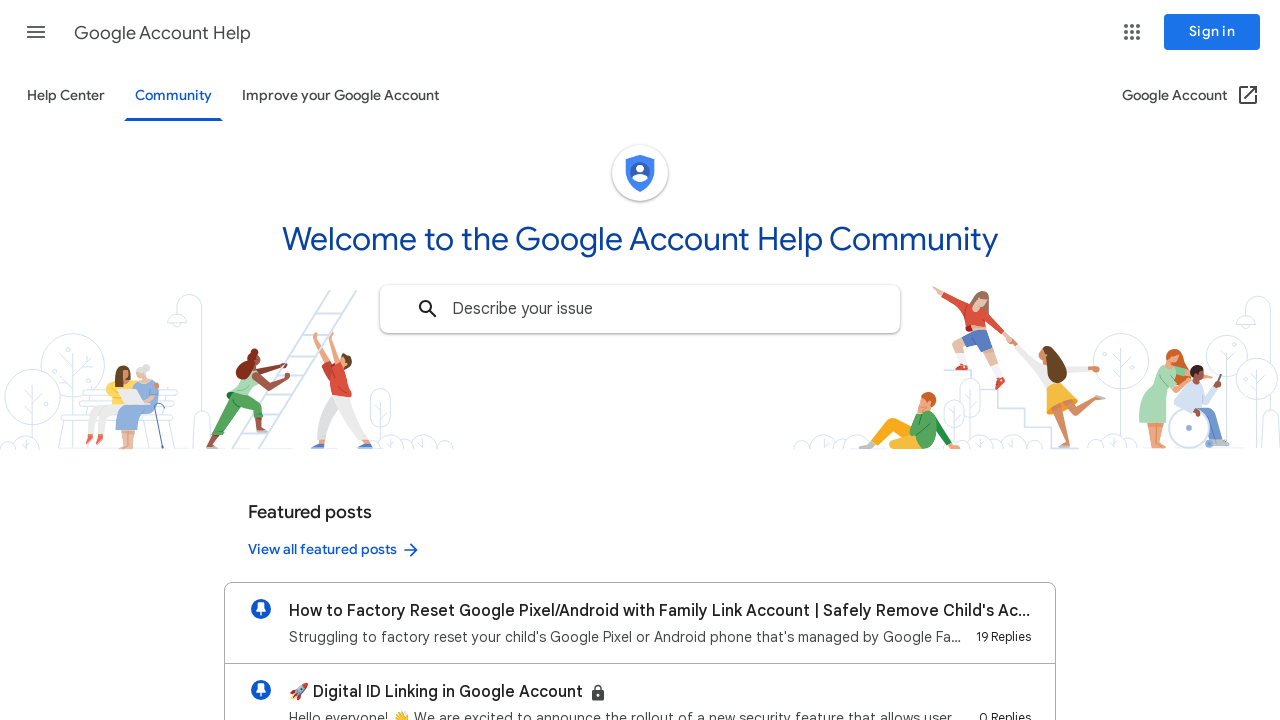

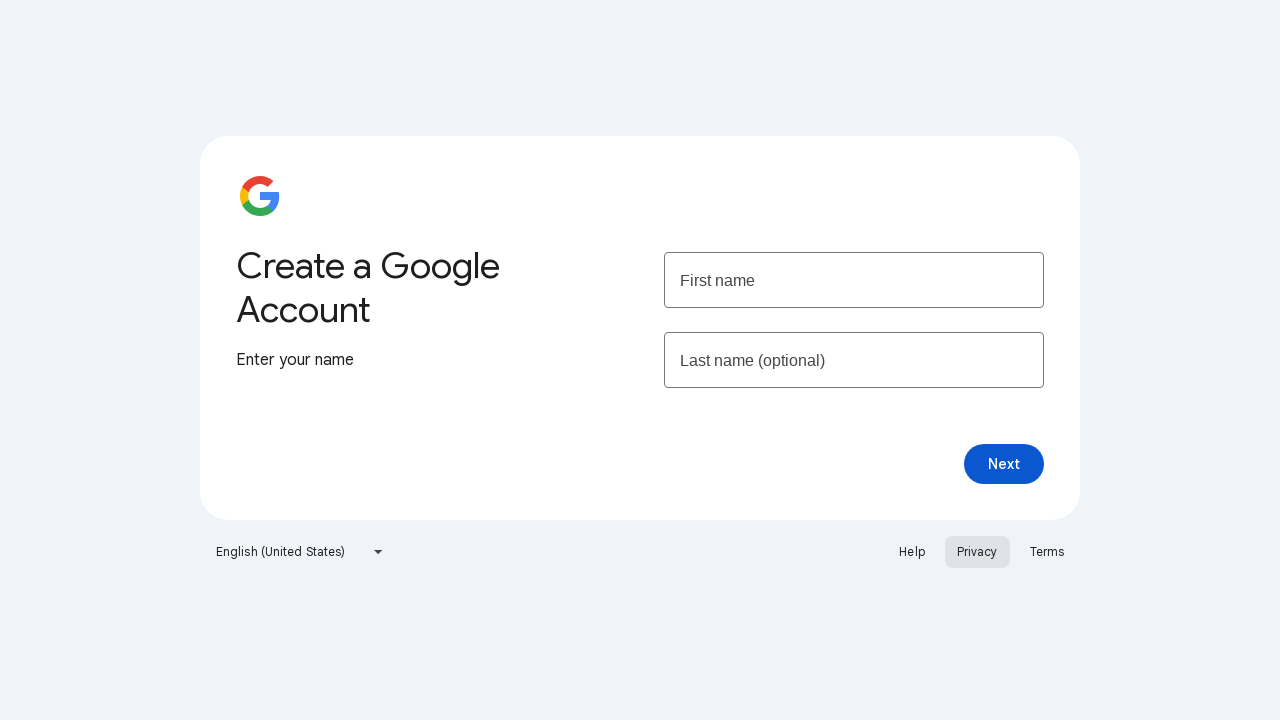